Verifies that an element exists in the page source and fills in an email address in the Gmail sign-in field

Starting URL: http://gmail.com

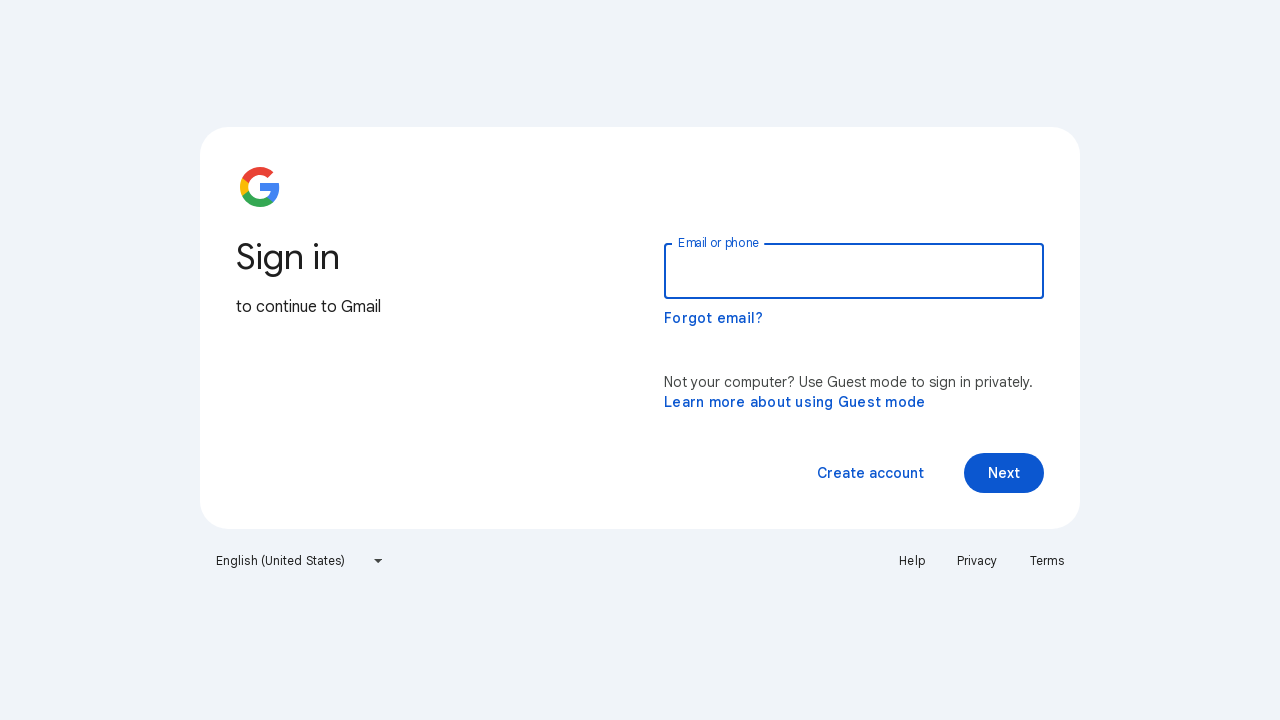

Retrieved page source content
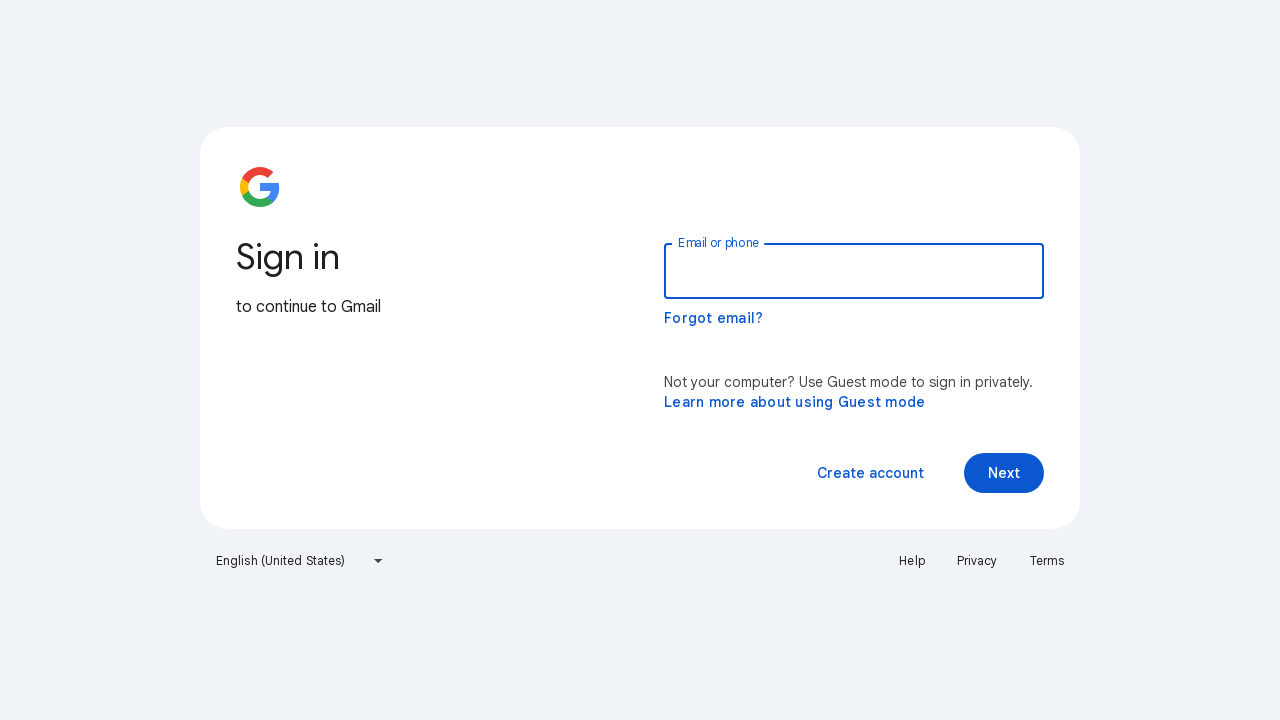

Filled Gmail sign-in email field with testuser123@gmail.com on #identifierId
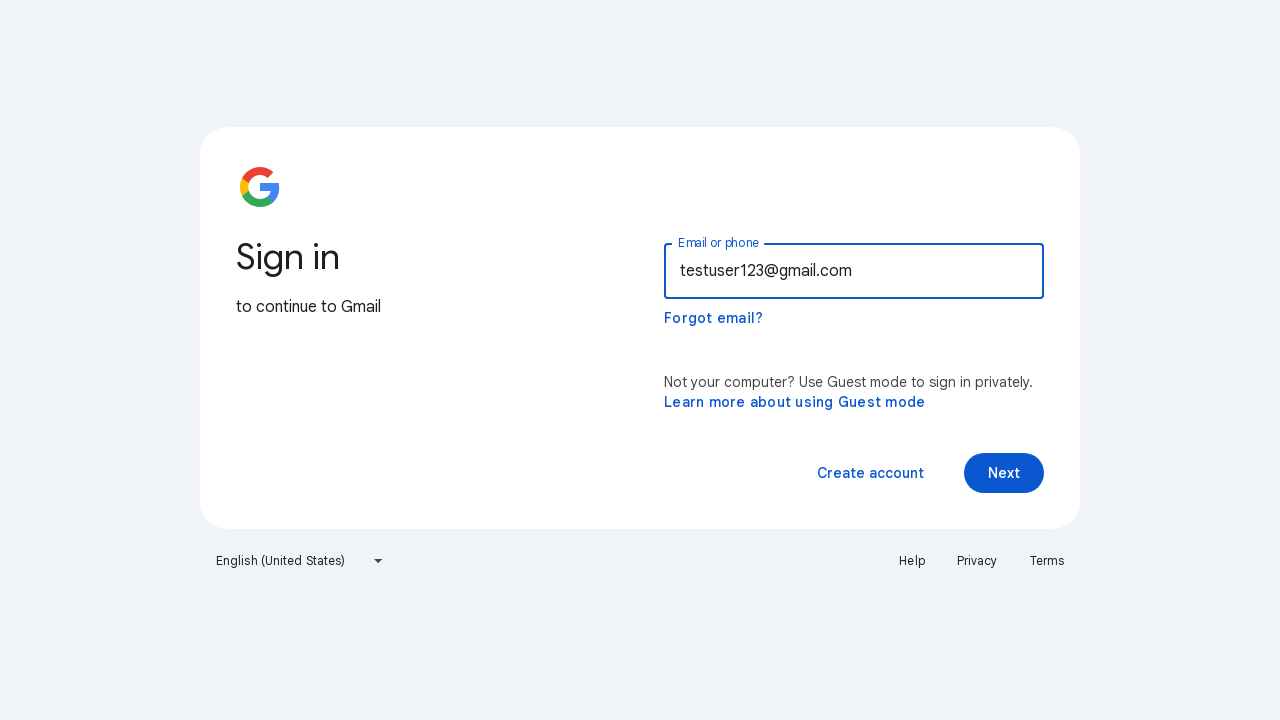

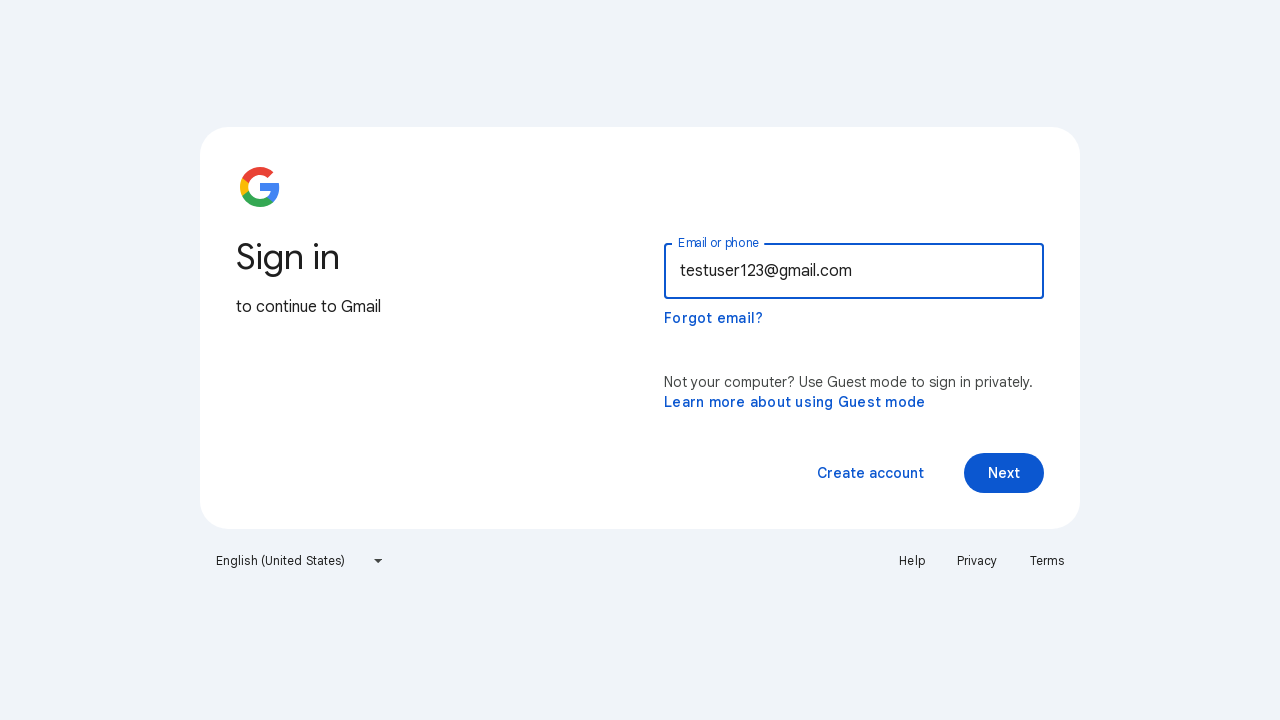